Interacts with an interactive fiction game (9:05 by Adam Cadre) by entering a command to get out of bed in the text-based adventure game interface.

Starting URL: https://adamcadre.ac/if/905.html

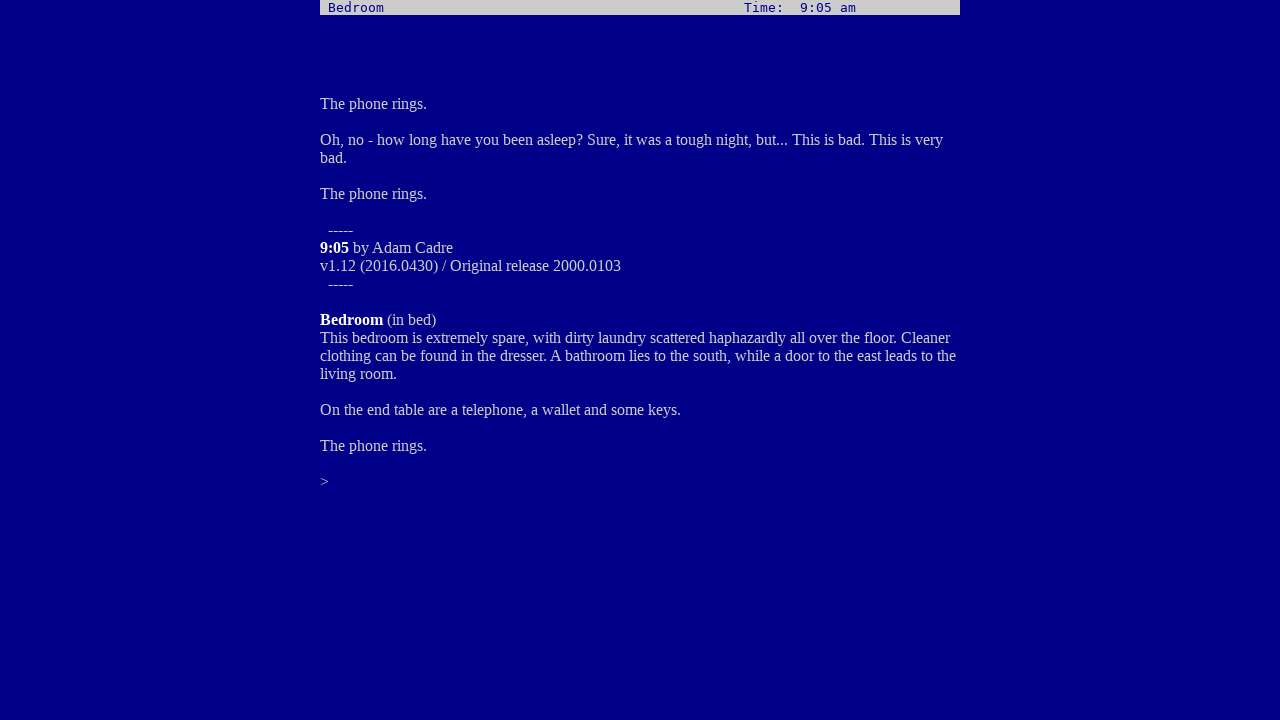

Game interface loaded - span selector found
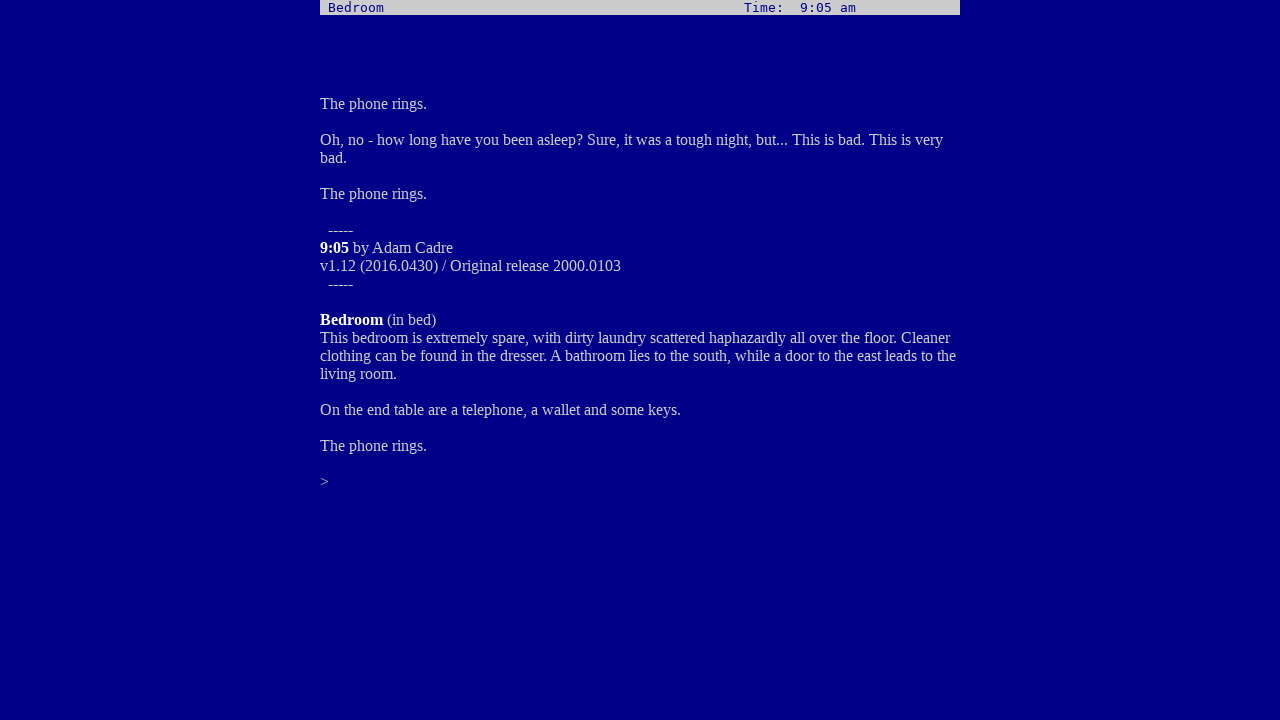

Located the game input field
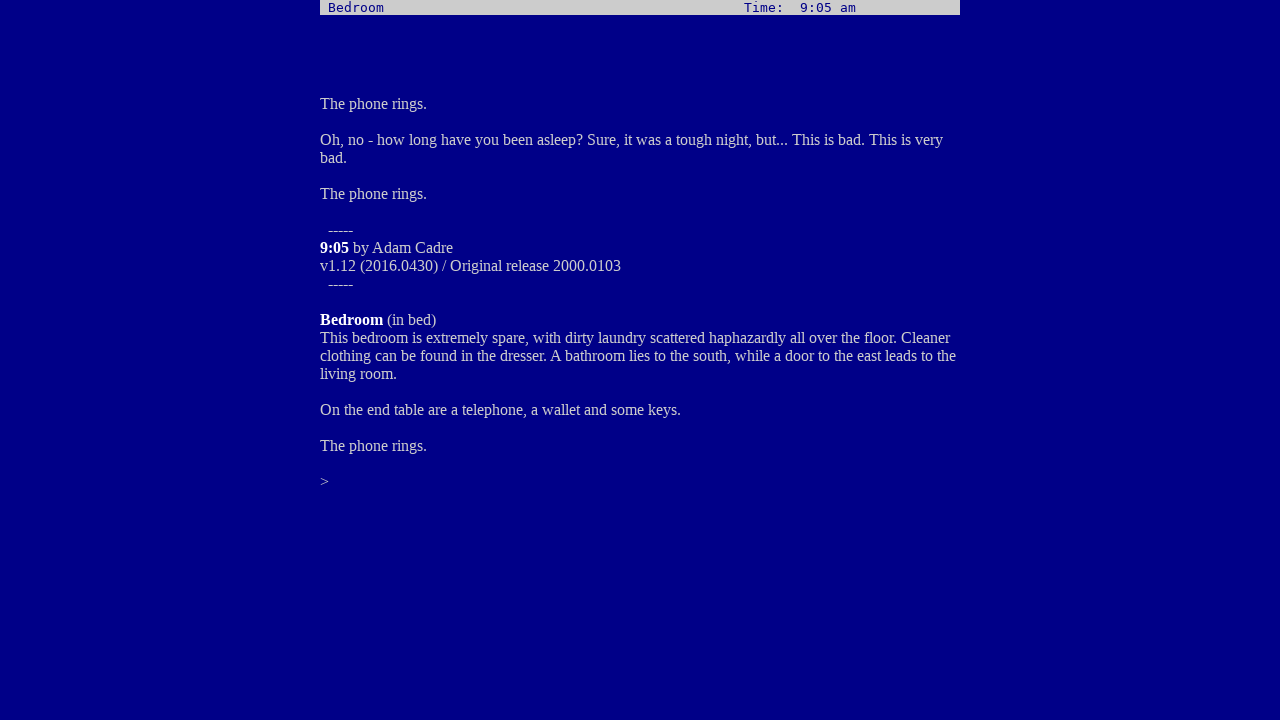

Clicked on the input field to focus it at (644, 482) on input >> nth=0
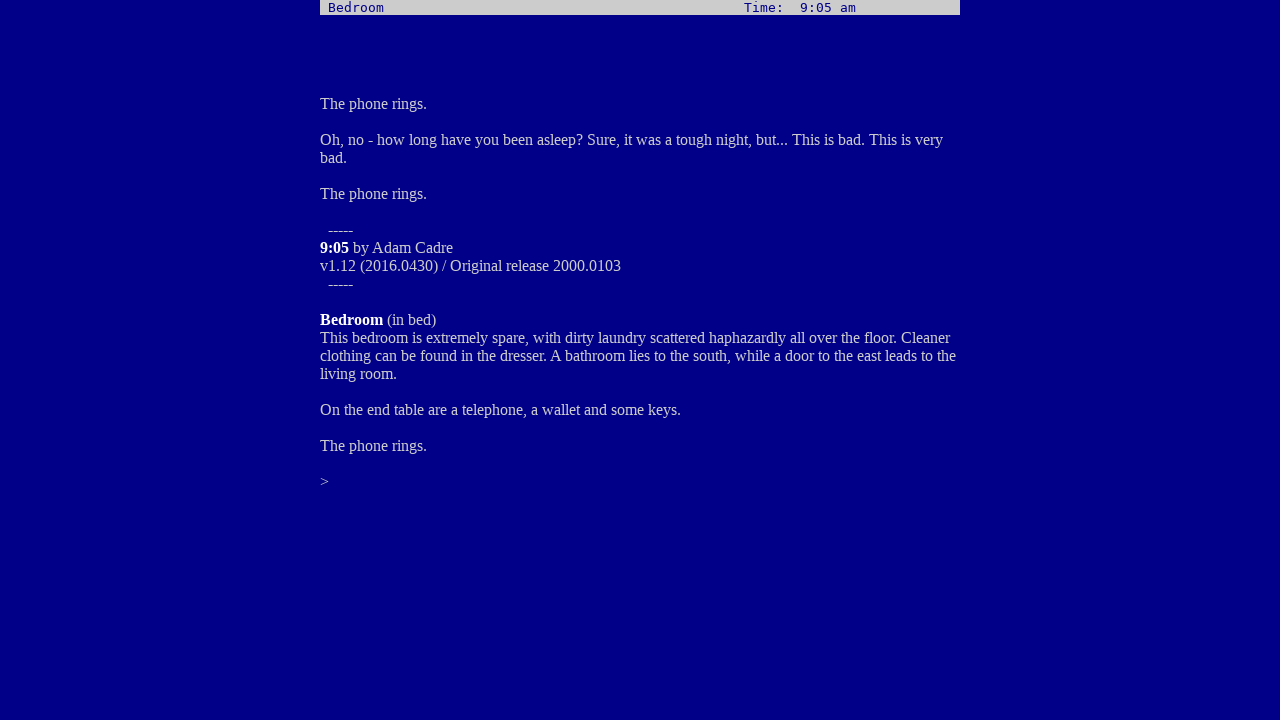

Entered command 'get out of bed' into the game on input >> nth=0
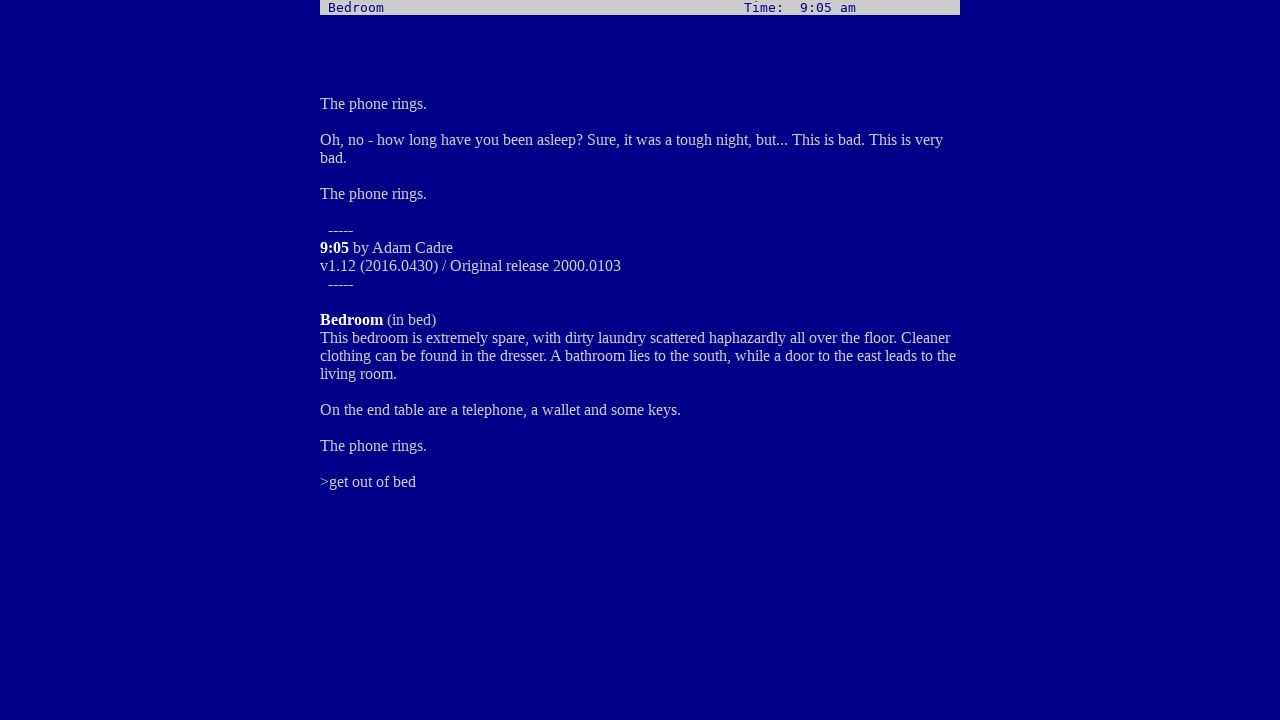

Submitted command by pressing Enter on input >> nth=0
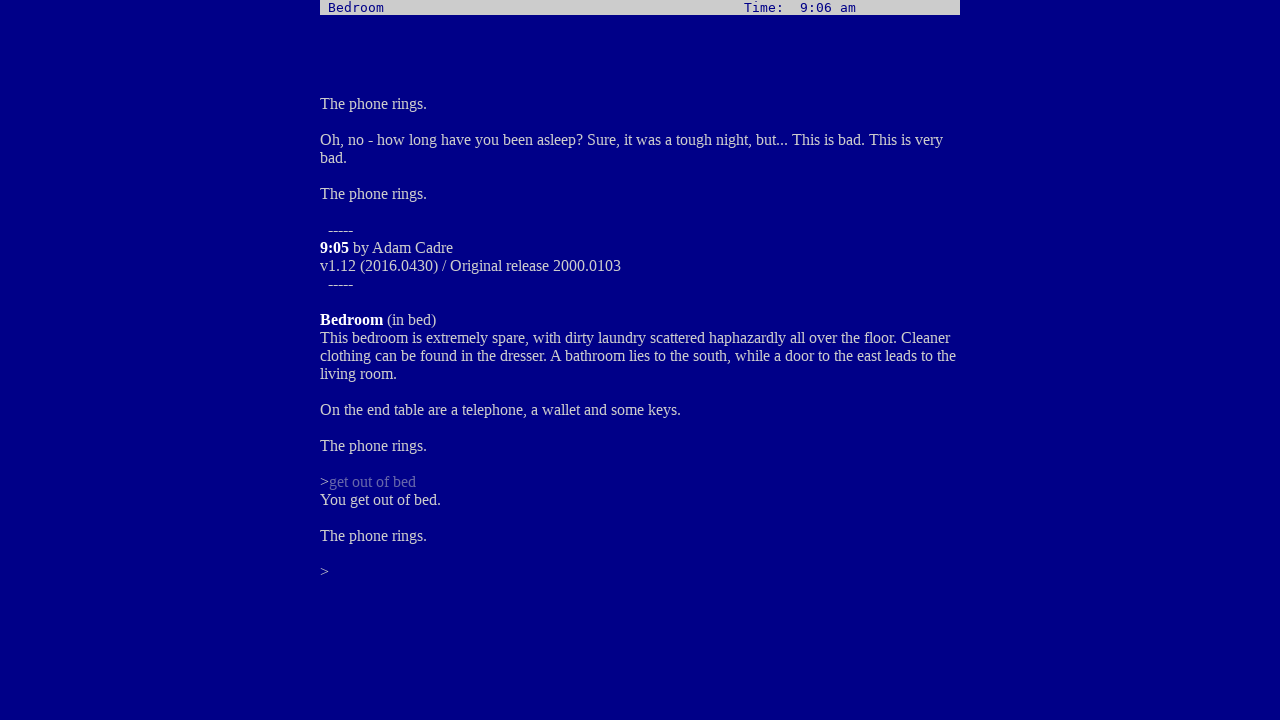

Waited for game response
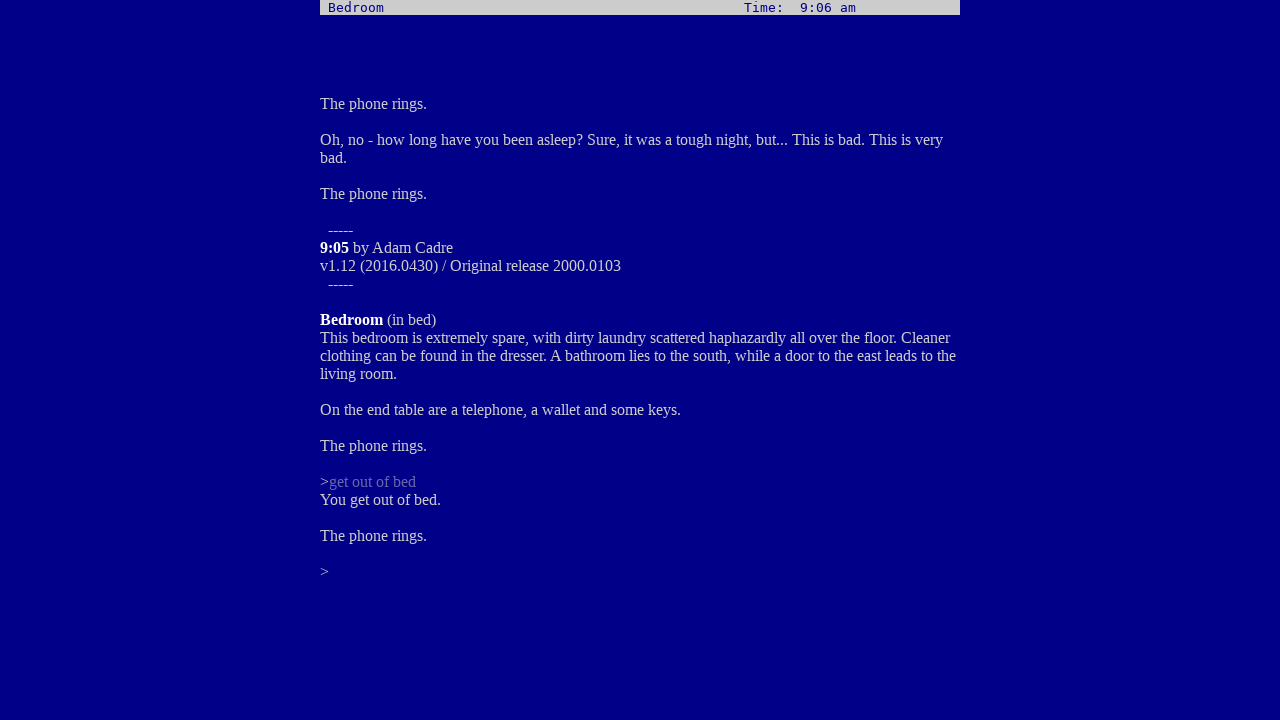

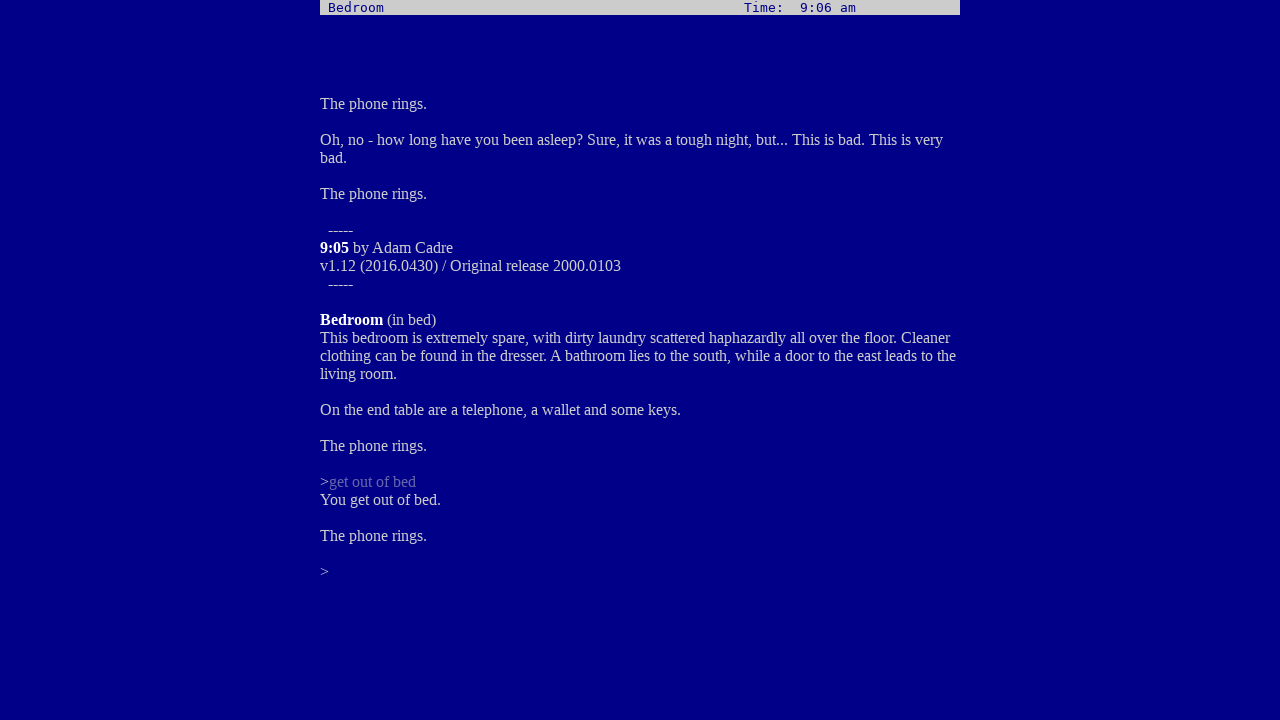